Tests the upload and download functionality on DemoQA by clicking the download button and then uploading a file using the file input element.

Starting URL: https://demoqa.com/upload-download

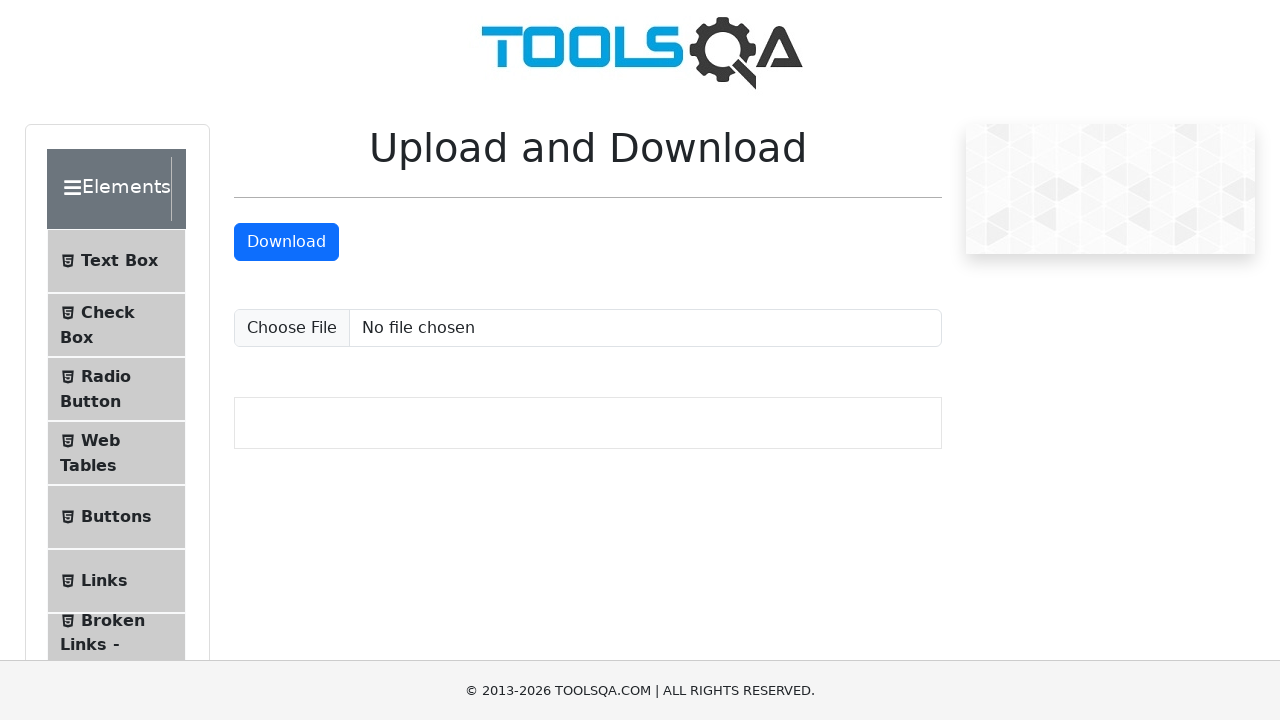

Download button loaded on the page
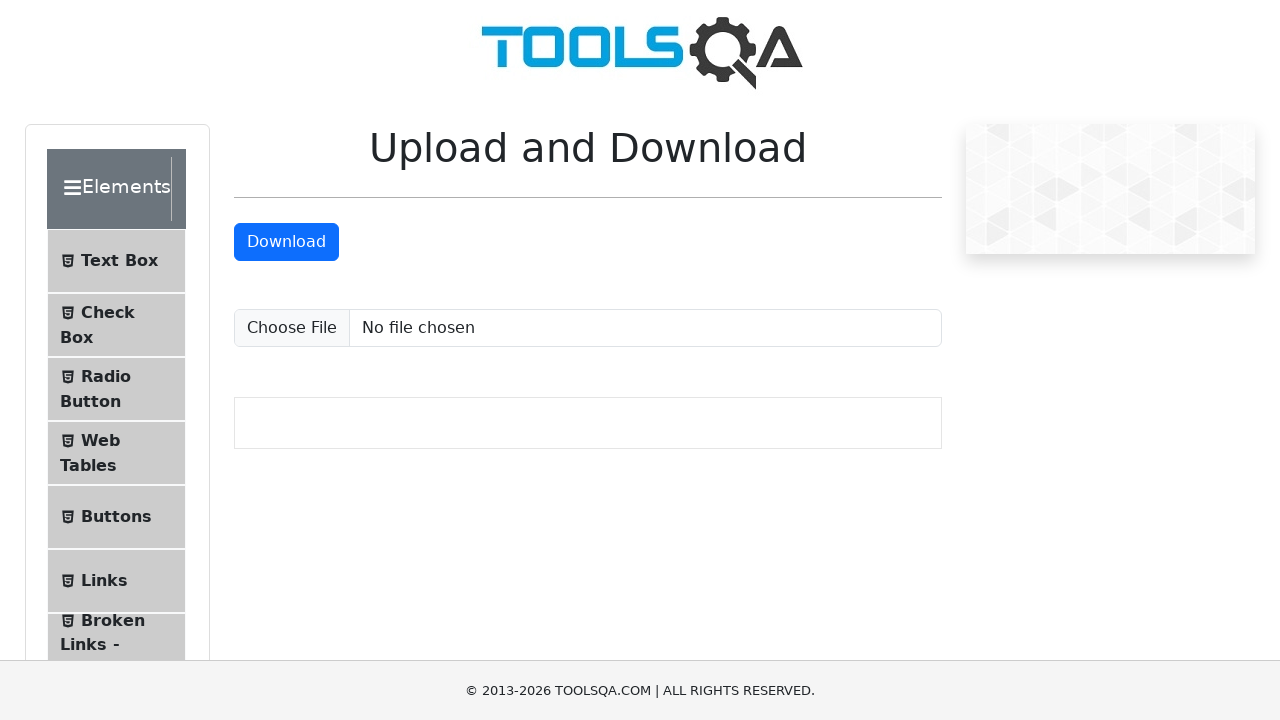

Clicked download button to initiate file download at (286, 242) on #downloadButton
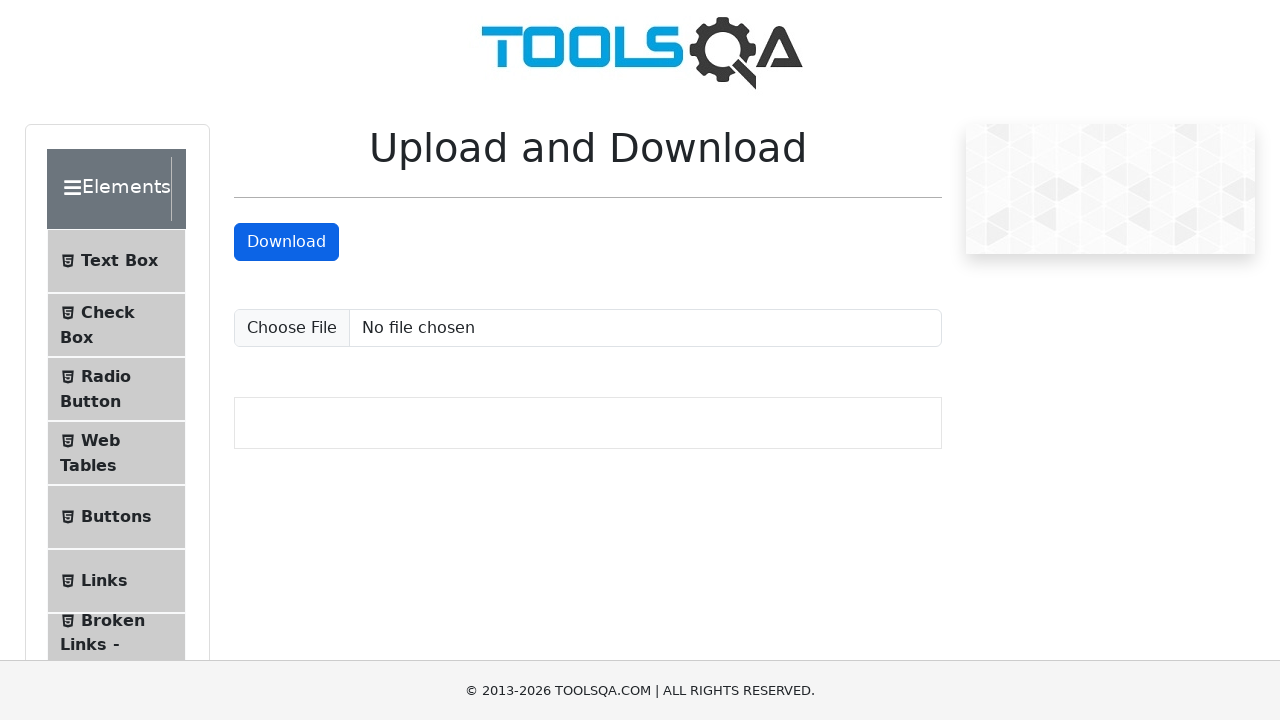

File download completed successfully
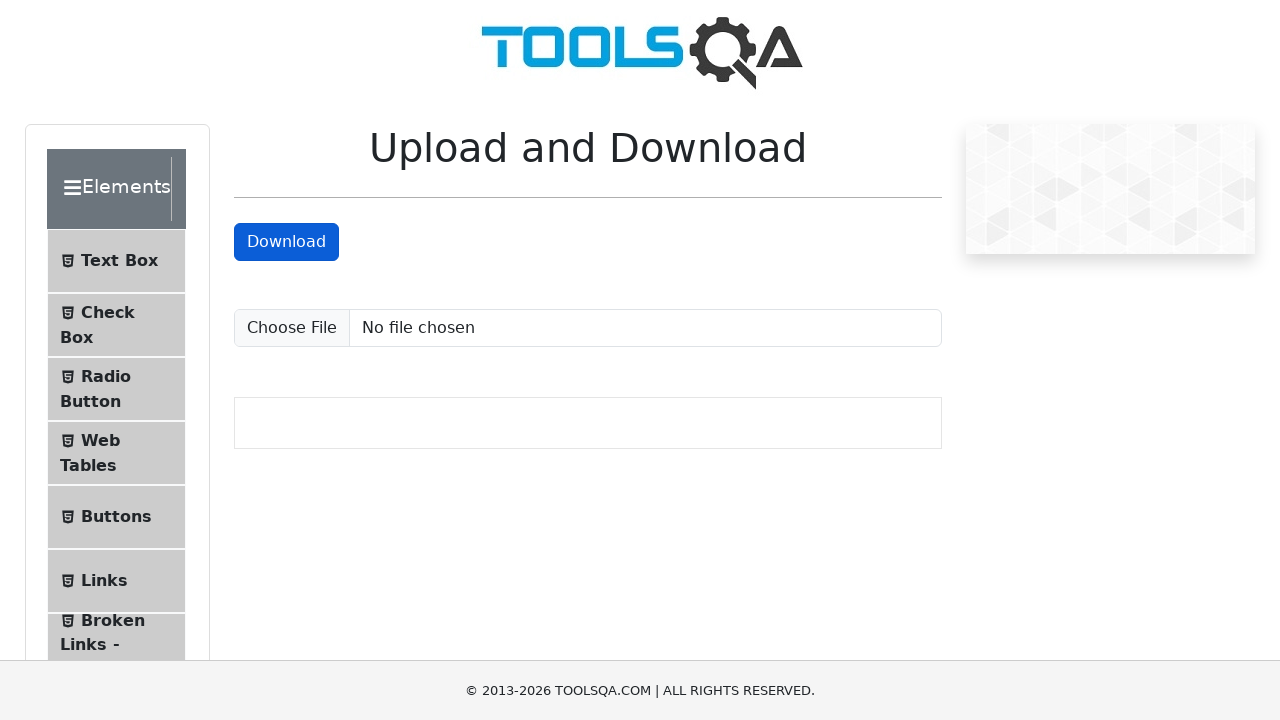

Retrieved path of downloaded file
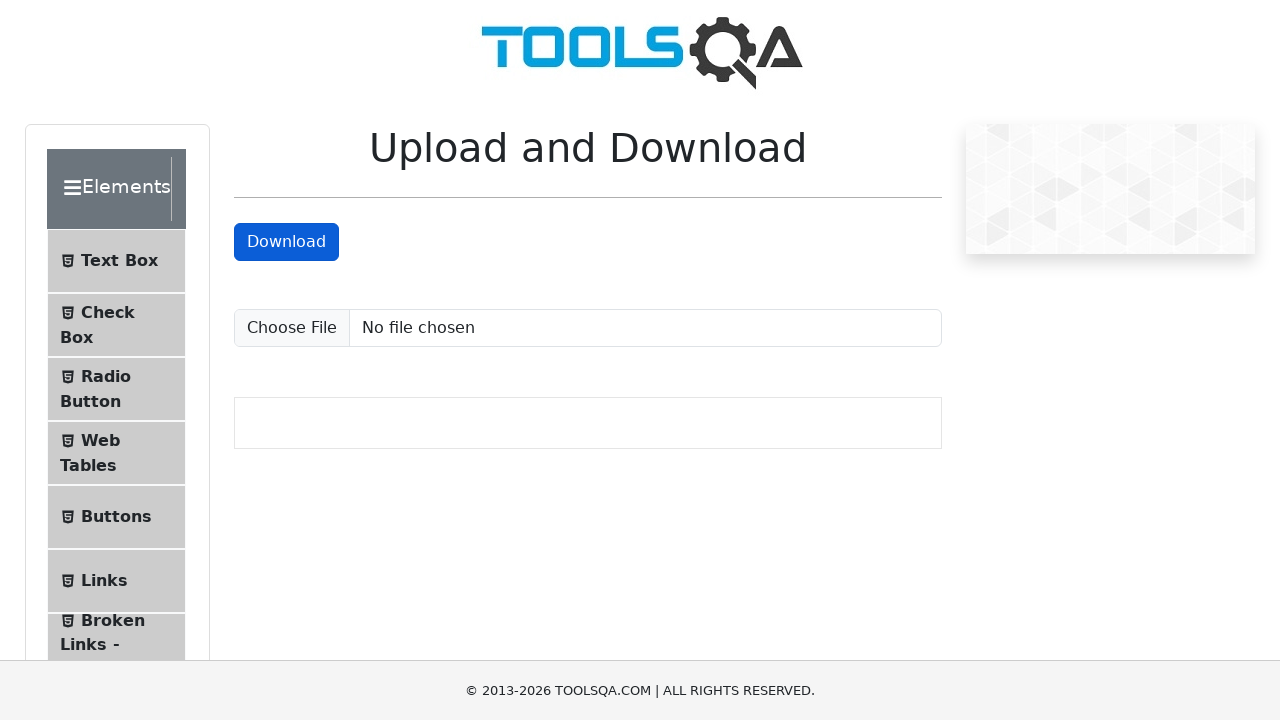

Uploaded the downloaded file using file input element
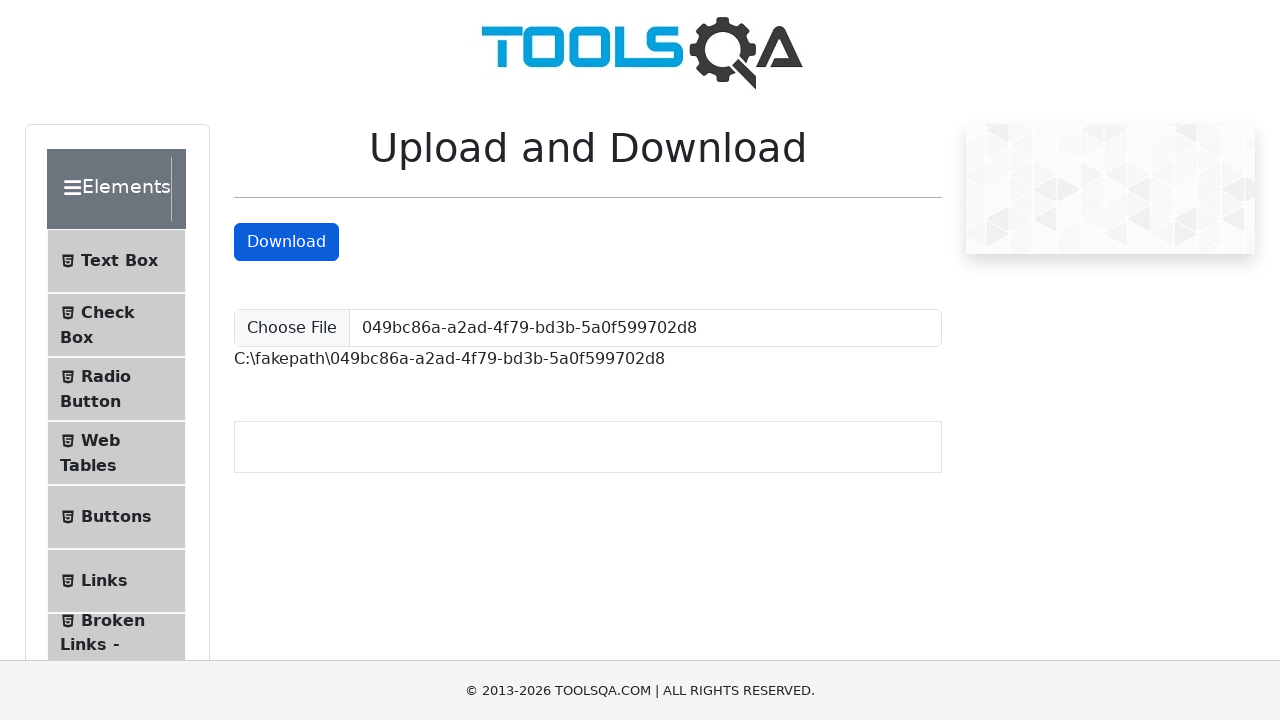

Upload confirmation message appeared on the page
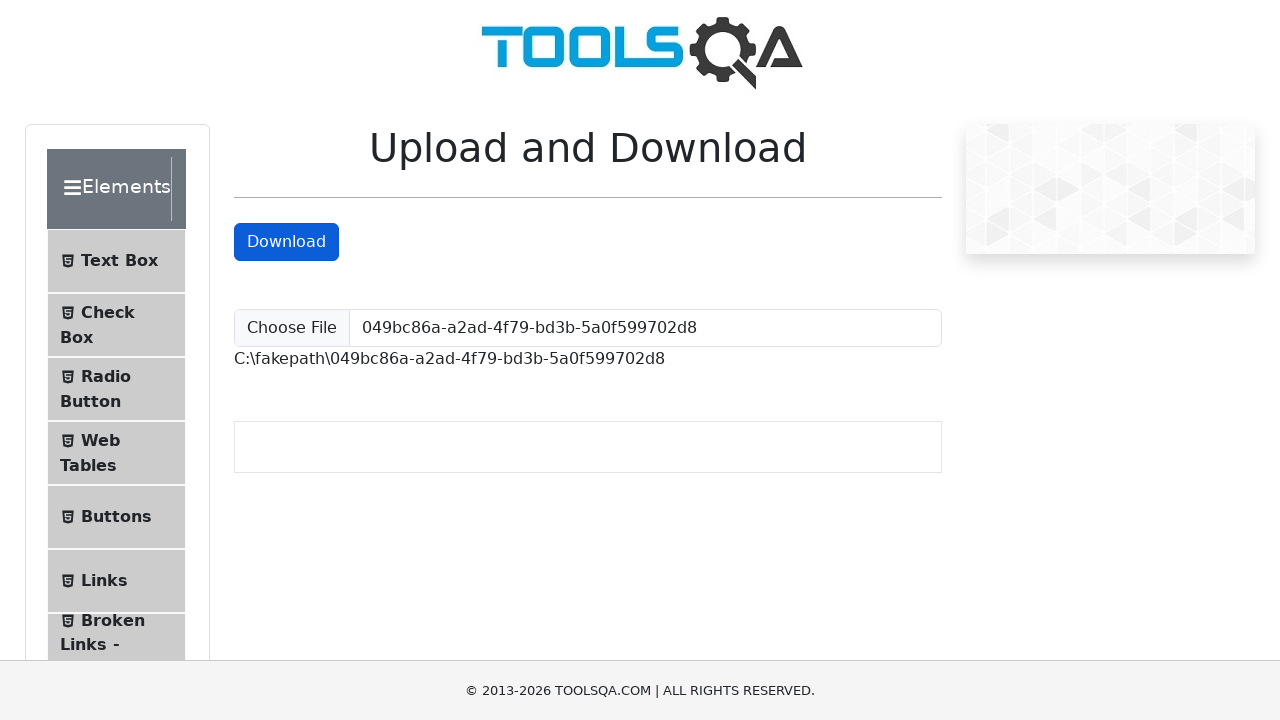

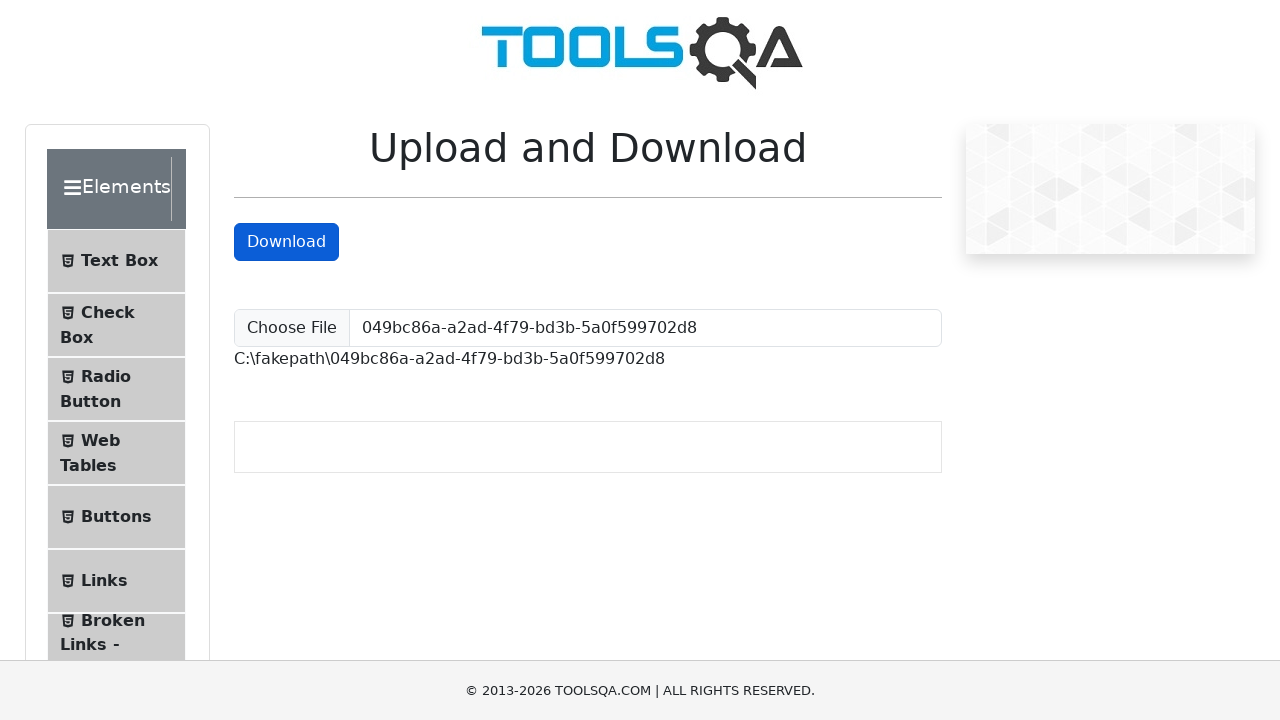